Tests form interactions including checkboxes, radio buttons, and show/hide functionality on an automation practice page

Starting URL: https://rahulshettyacademy.com/AutomationPractice/

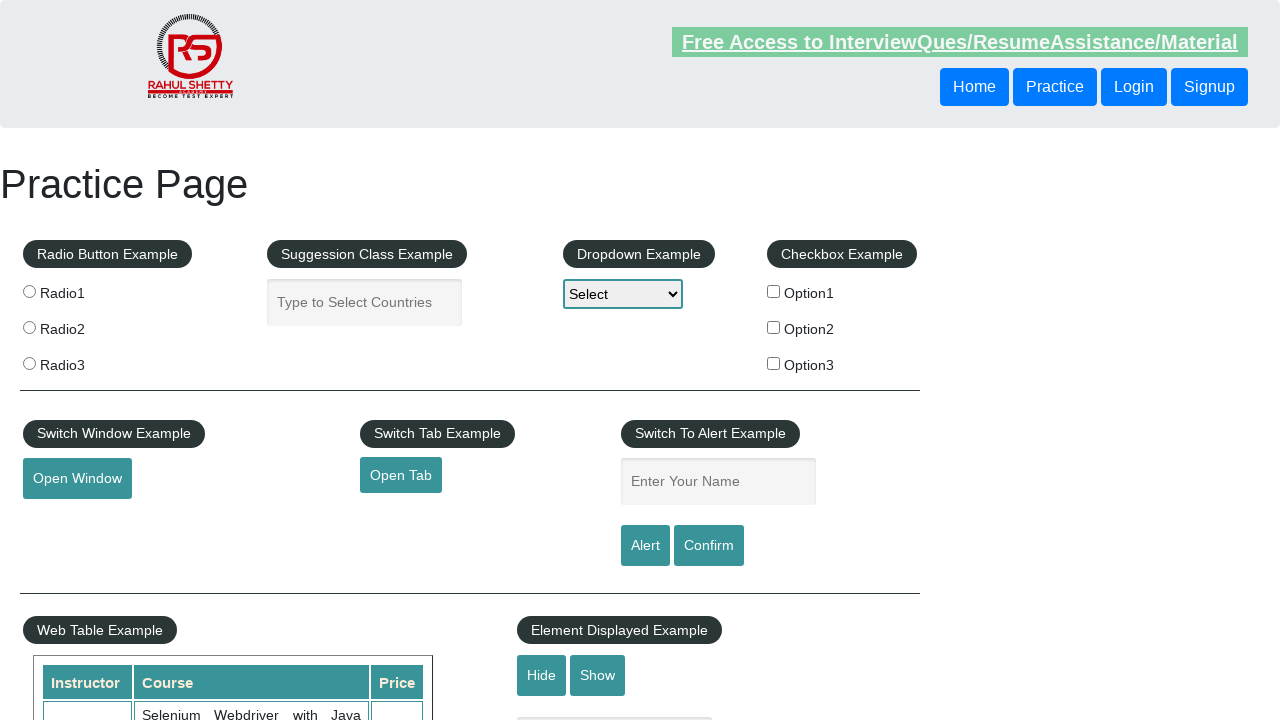

Located all checkboxes on the page
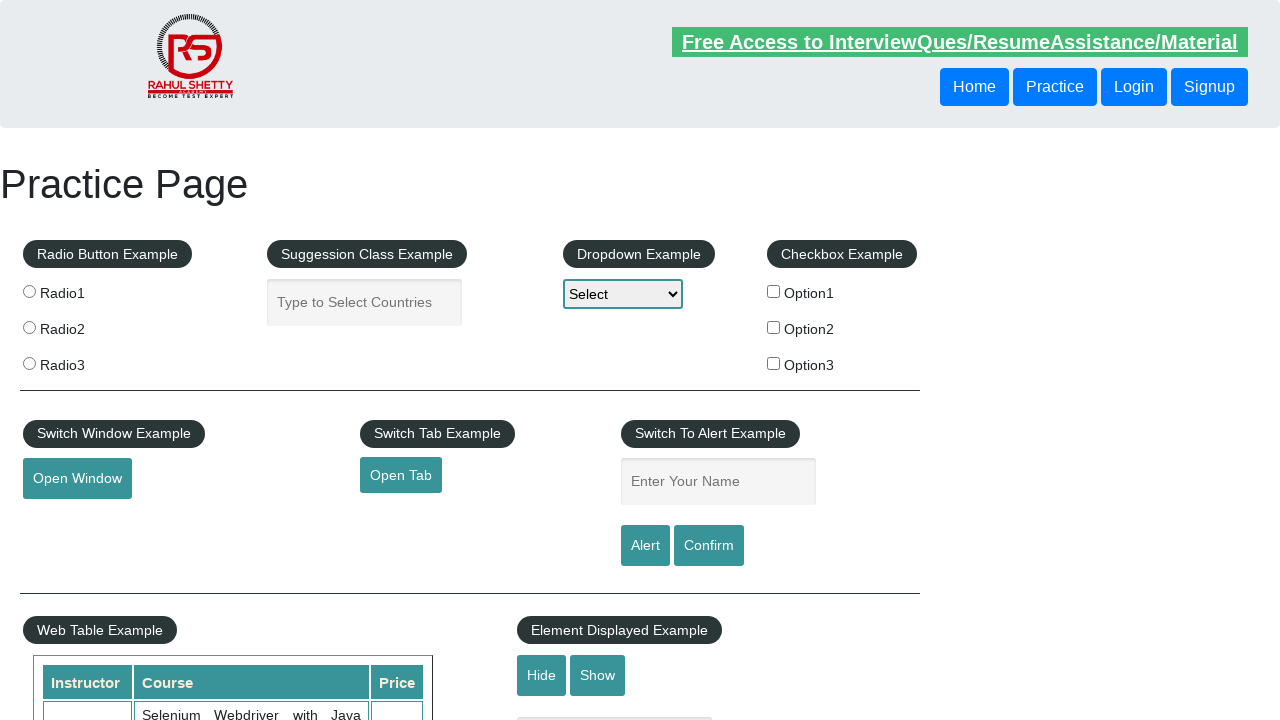

Retrieved checkbox at index 0
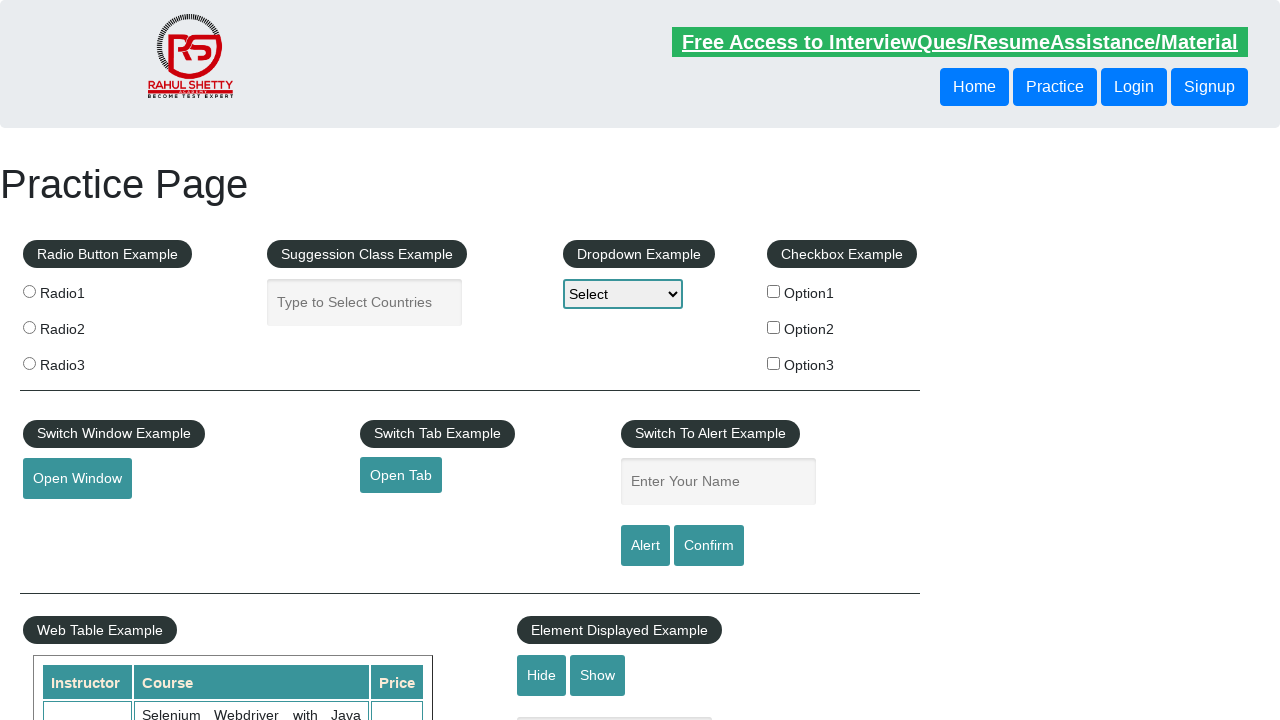

Retrieved checkbox at index 1
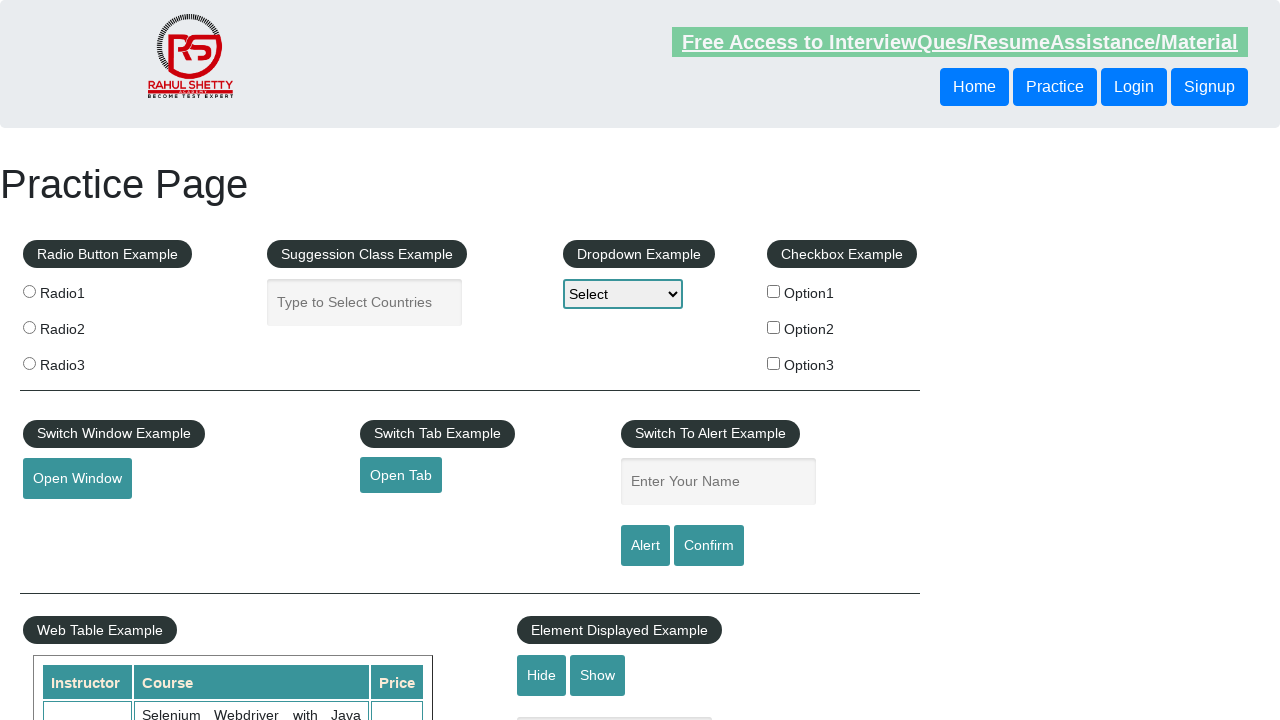

Clicked checkbox with value 'option2' at (774, 327) on input[type='checkbox'] >> nth=1
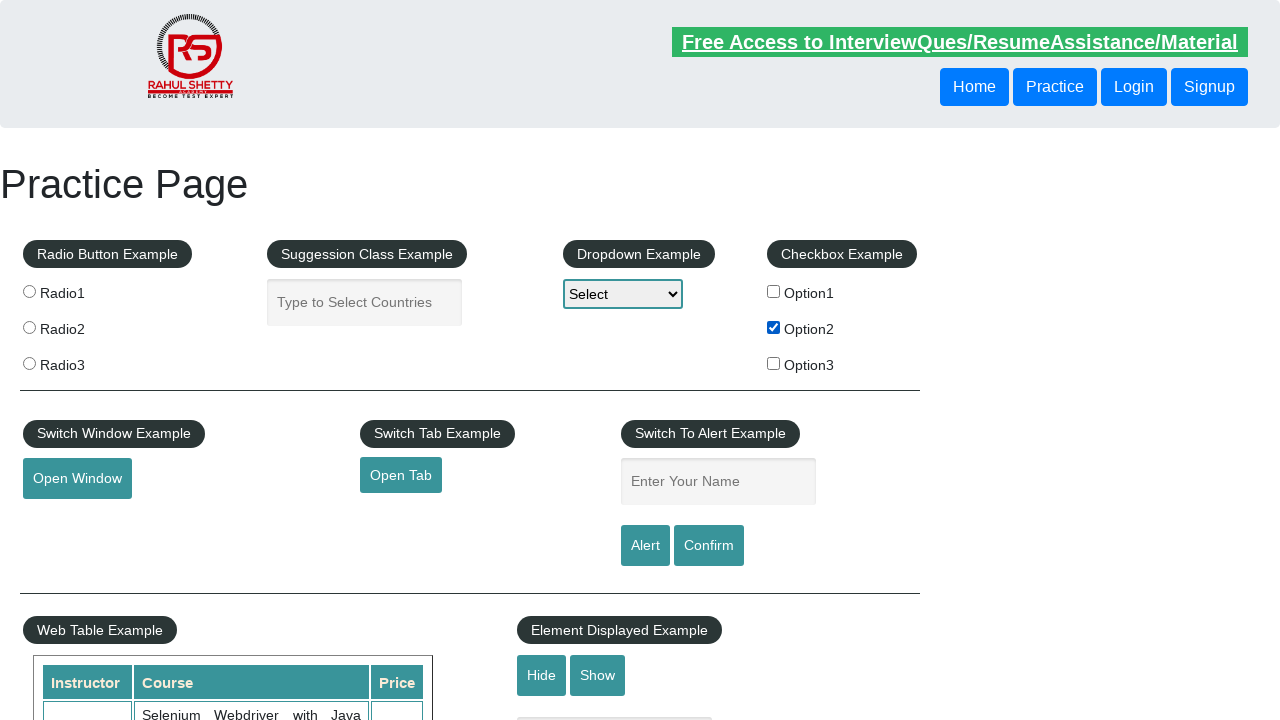

Located all radio buttons on the page
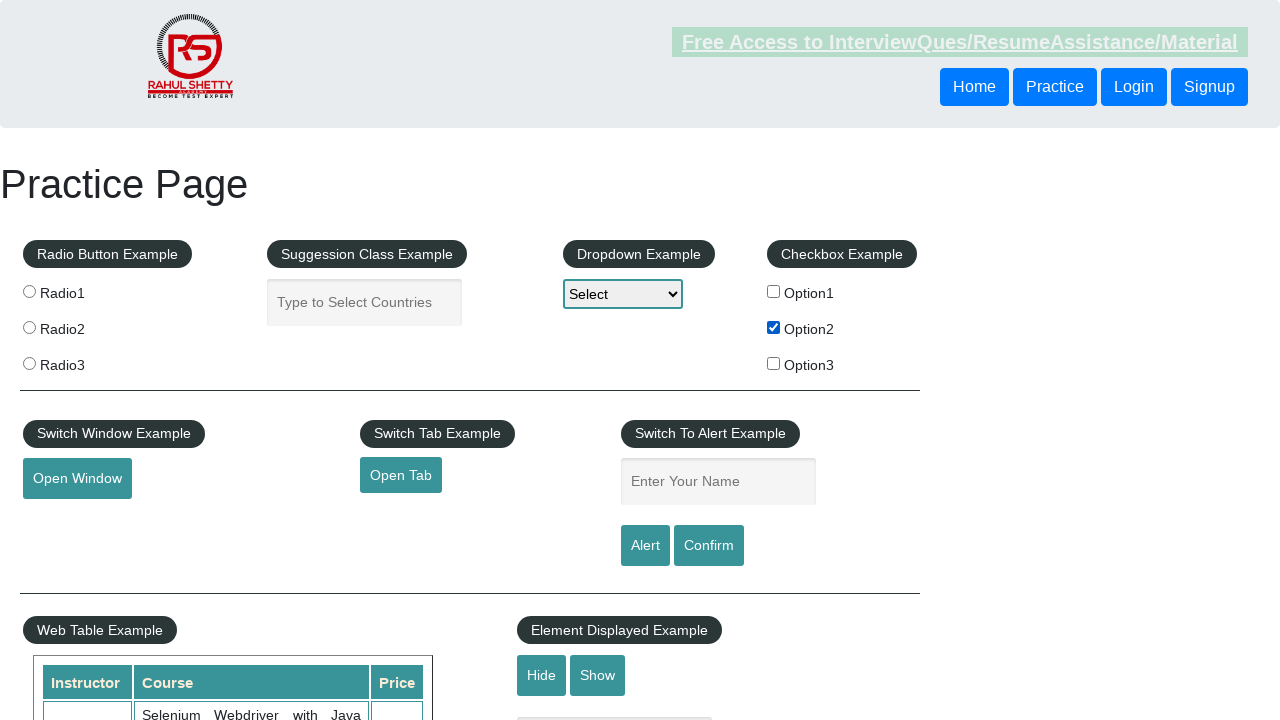

Retrieved radio button at index 0
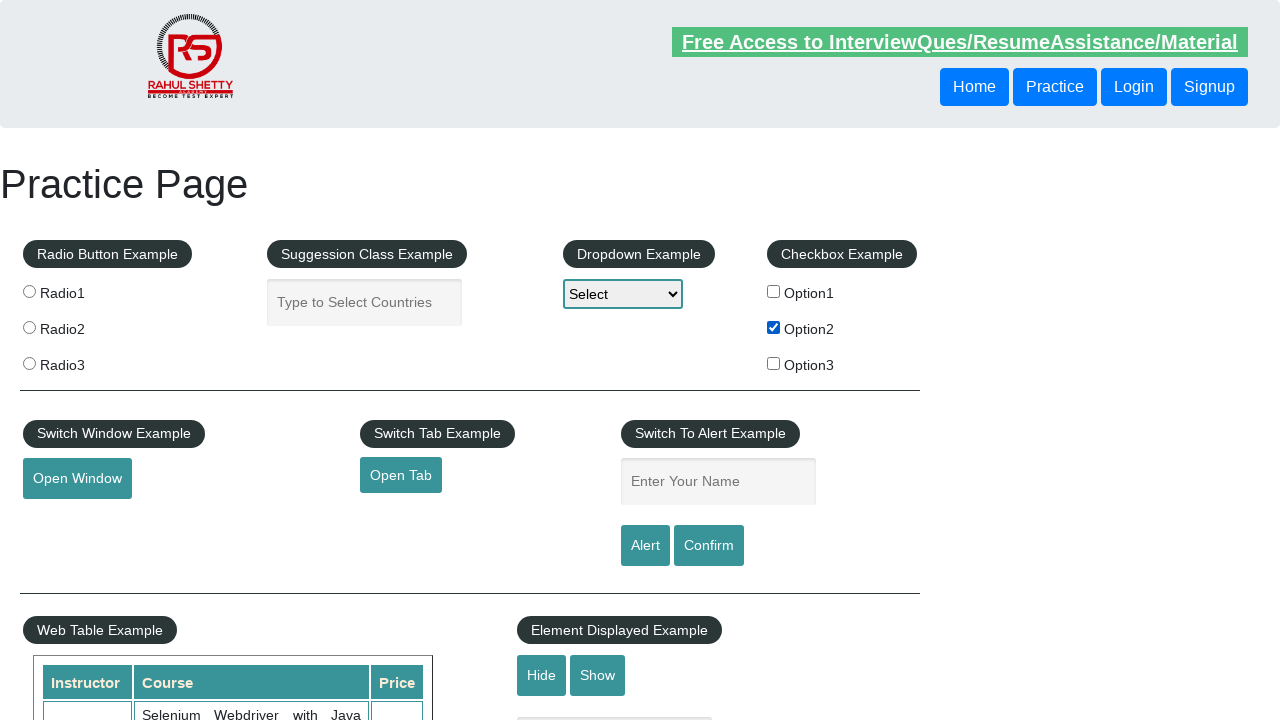

Retrieved radio button at index 1
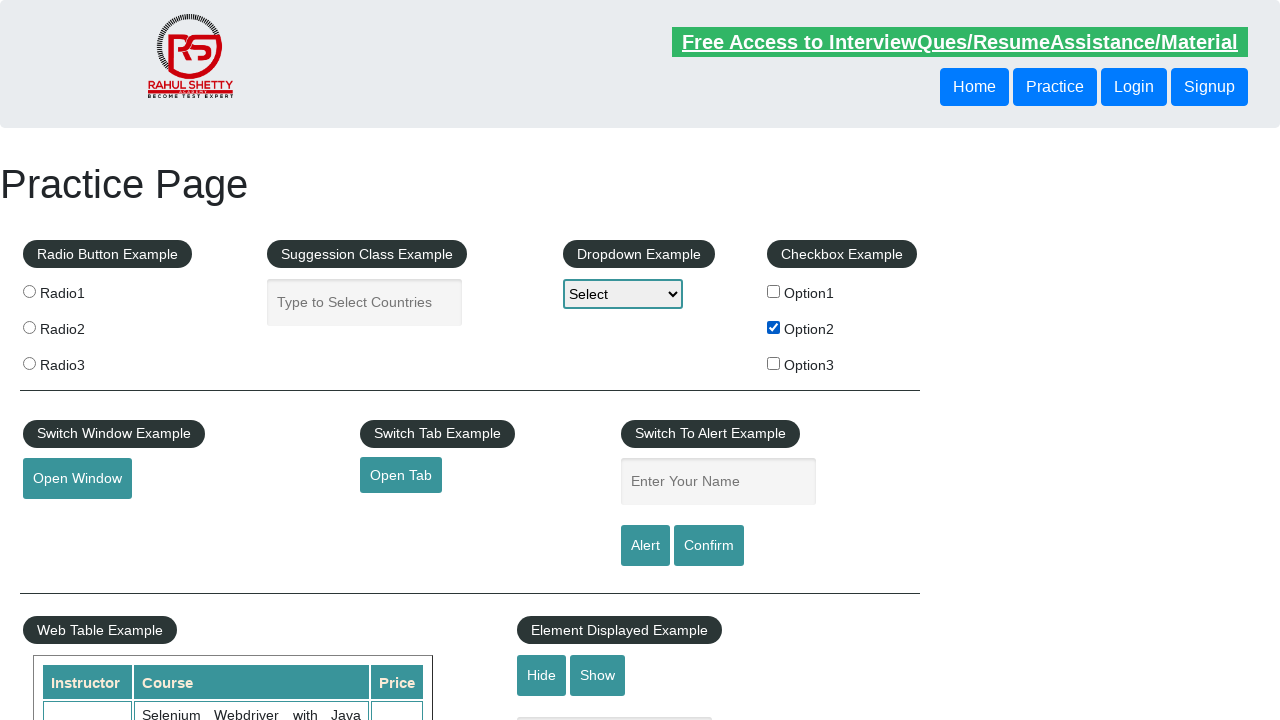

Clicked radio button with value 'radio2' at (29, 327) on input[type='radio'] >> nth=1
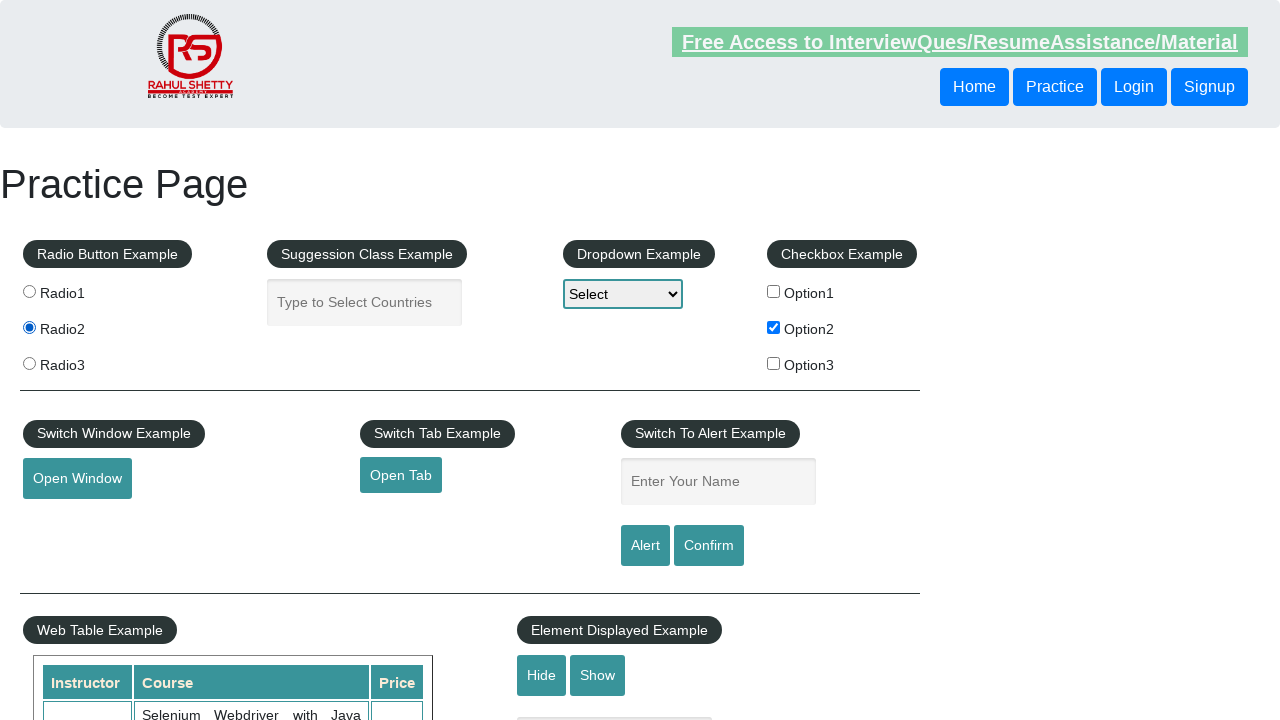

Clicked the second radio button by position at (29, 327) on .radioButton >> nth=1
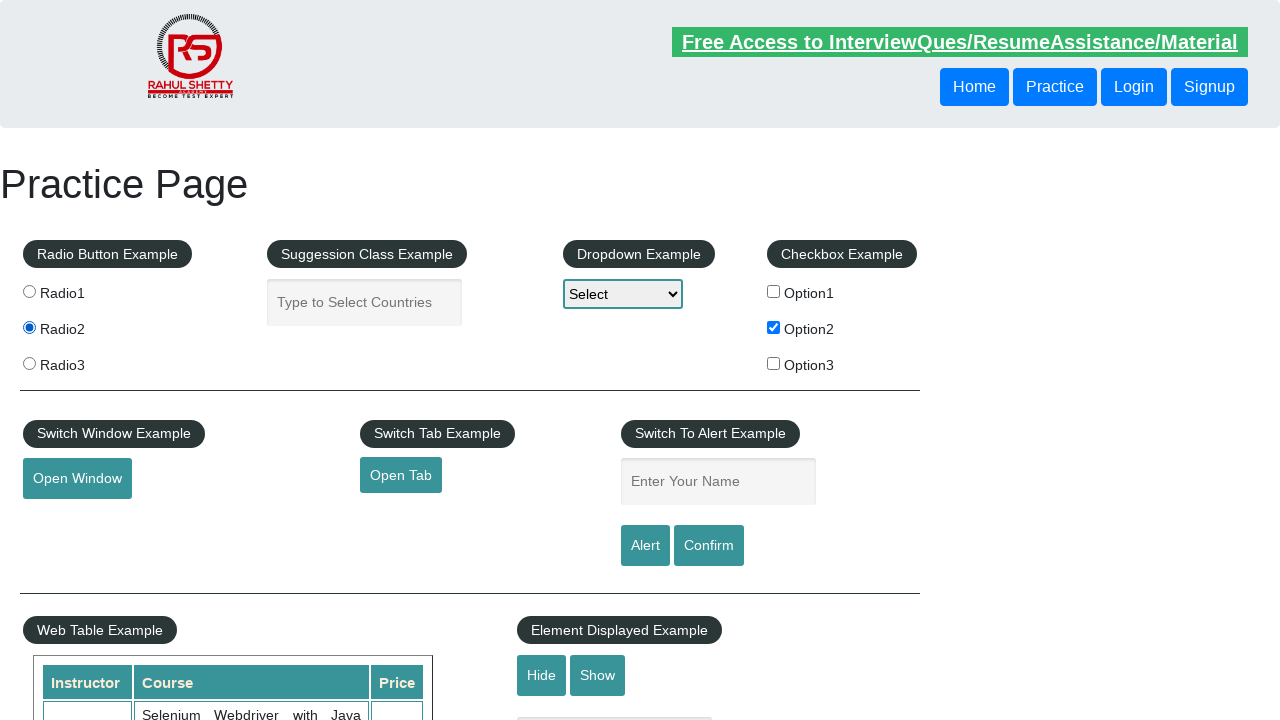

Clicked hide button to hide the text box at (542, 675) on #hide-textbox
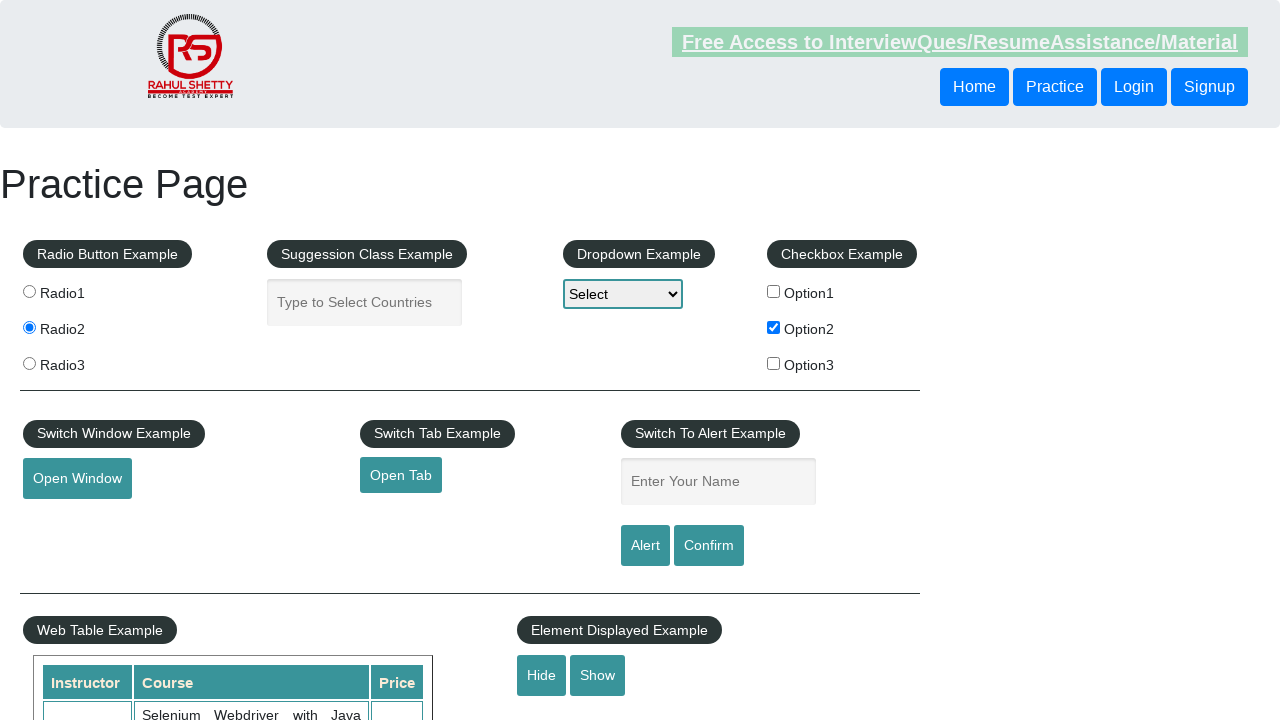

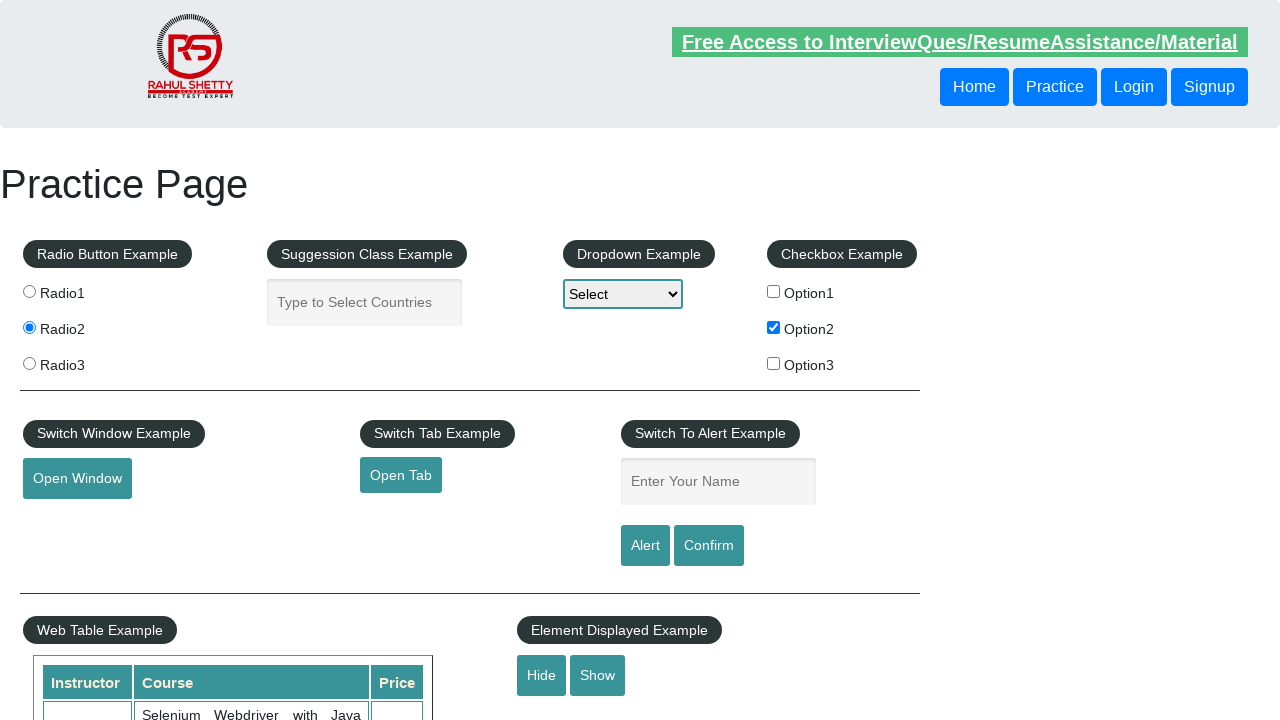